Tests auto-suggest input by filling in a value and pressing Enter to confirm

Starting URL: https://www.letskodeit.com/practice

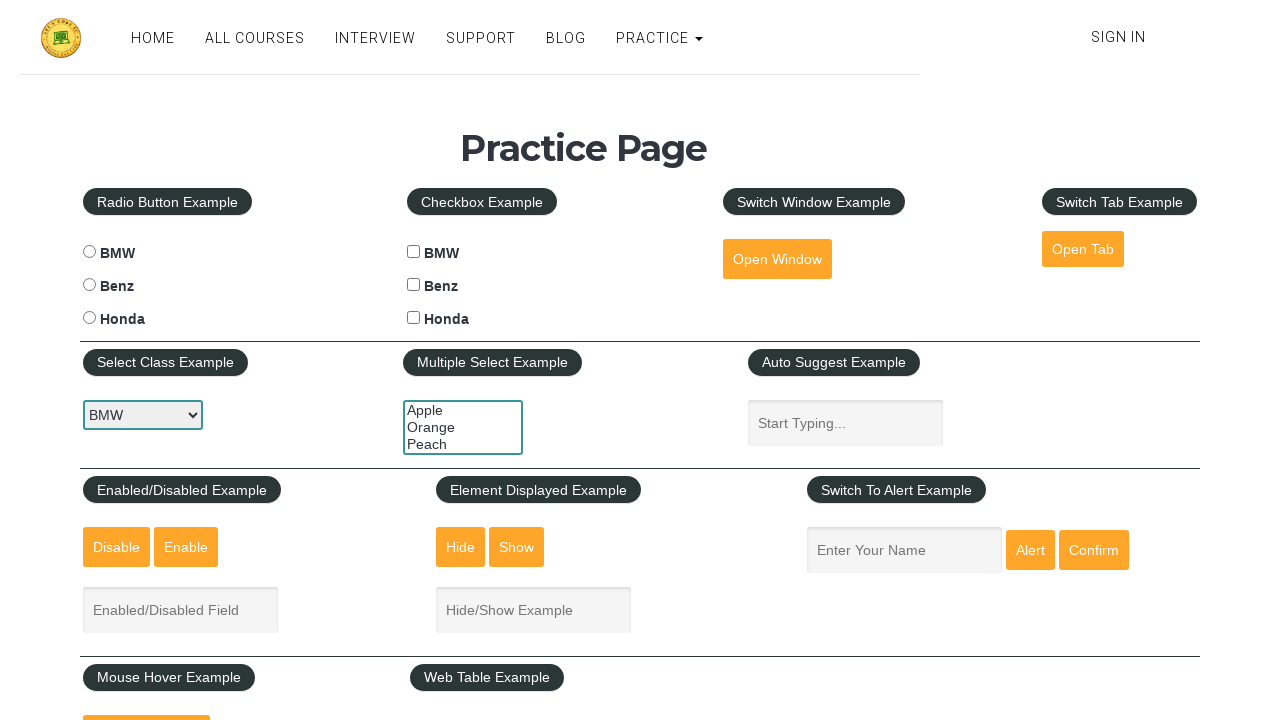

Located auto-suggest input element
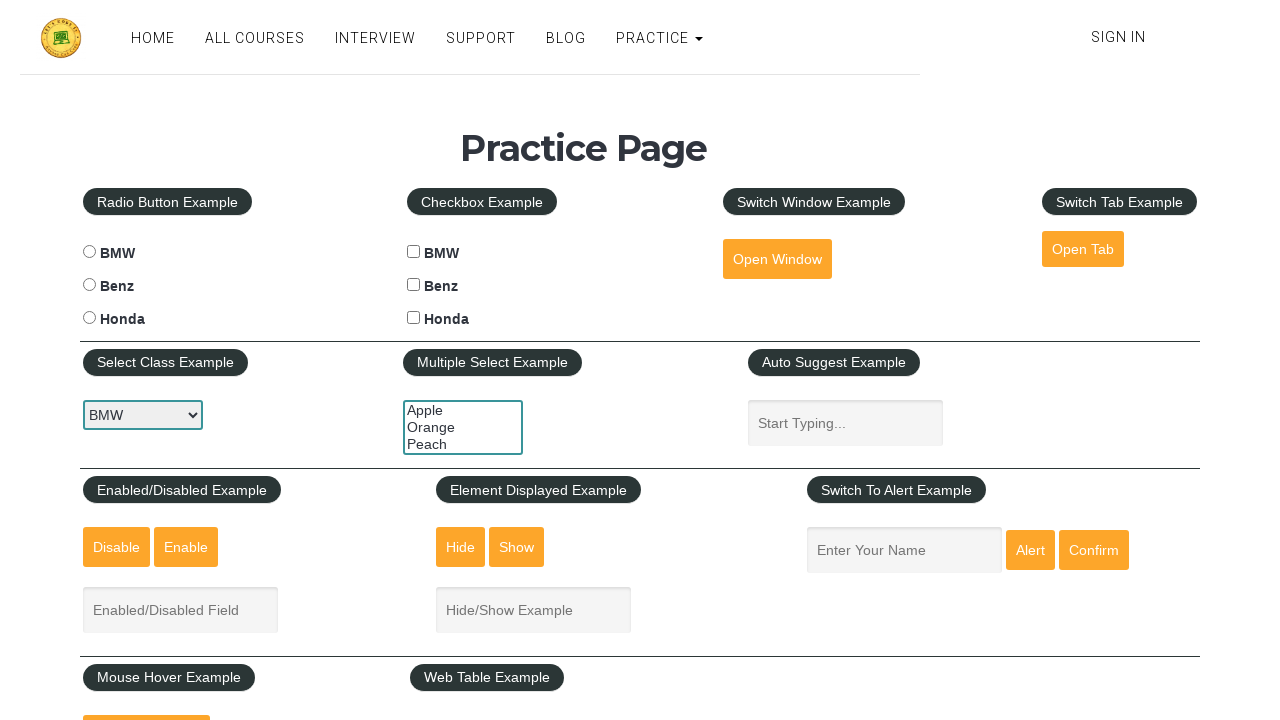

Filled auto-suggest input with 'How?' on input#autosuggest
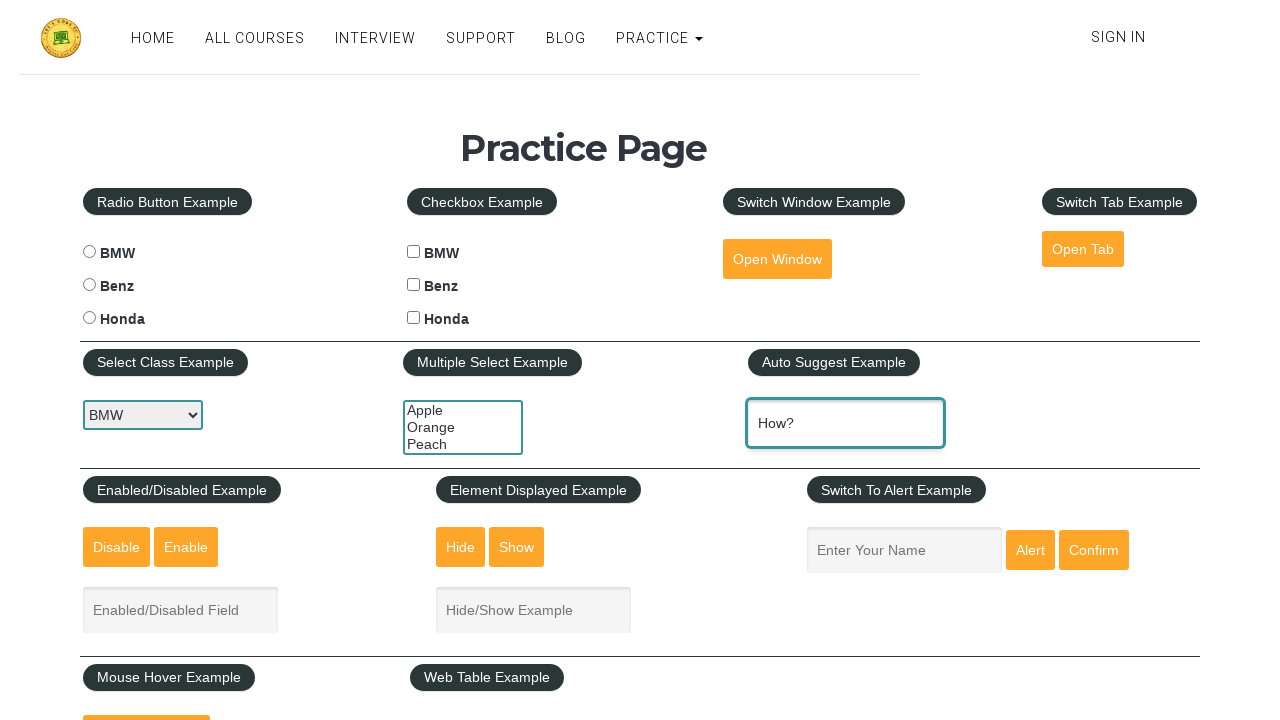

Pressed Enter to confirm auto-suggest input on input#autosuggest
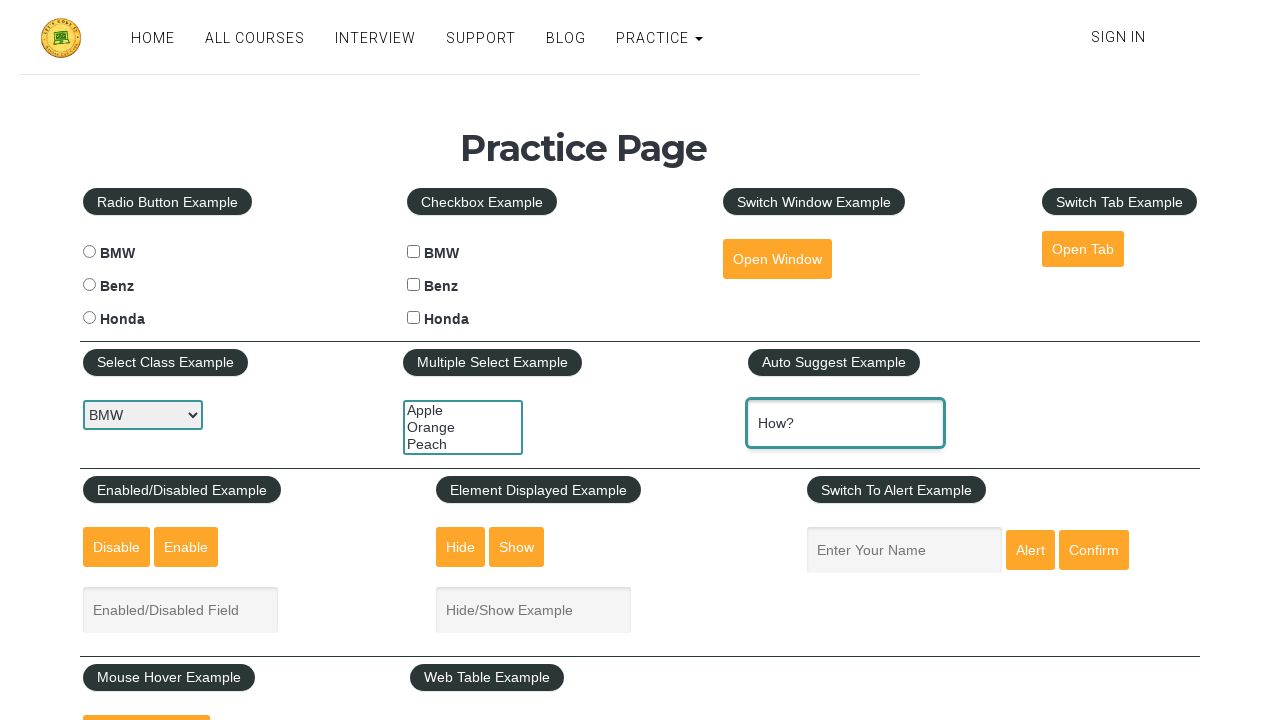

Verified auto-suggest input value equals 'How?'
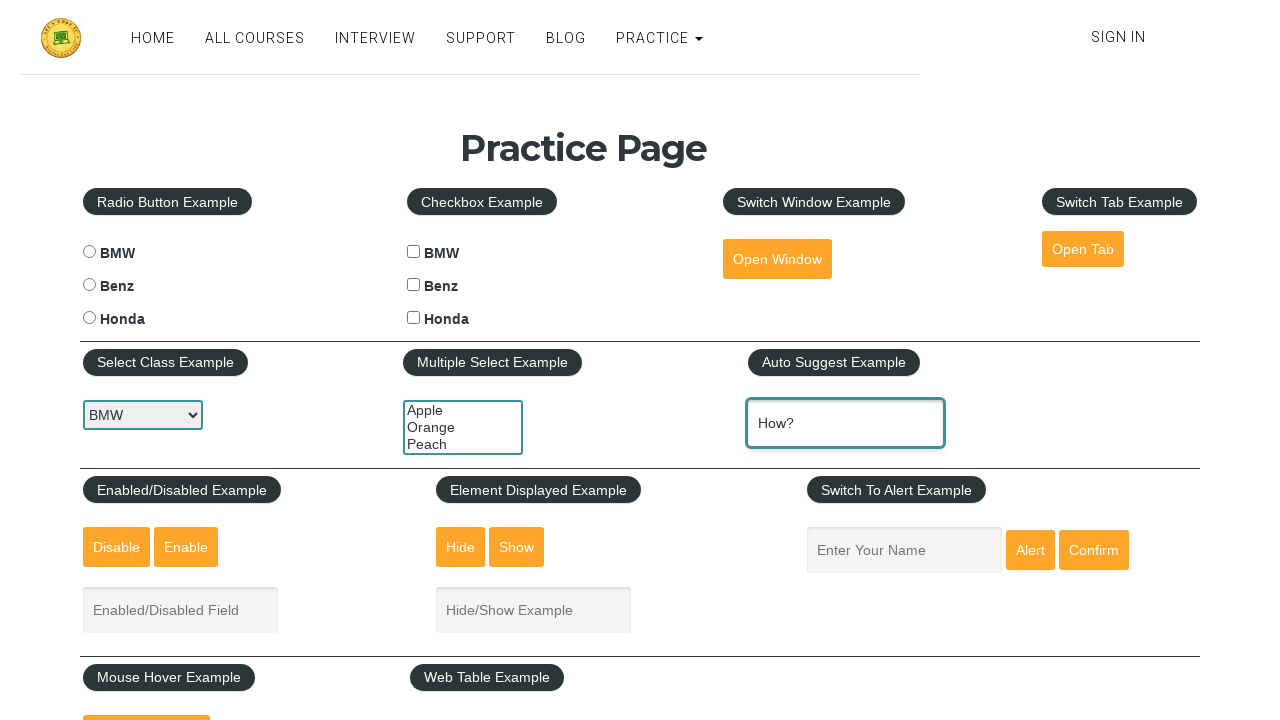

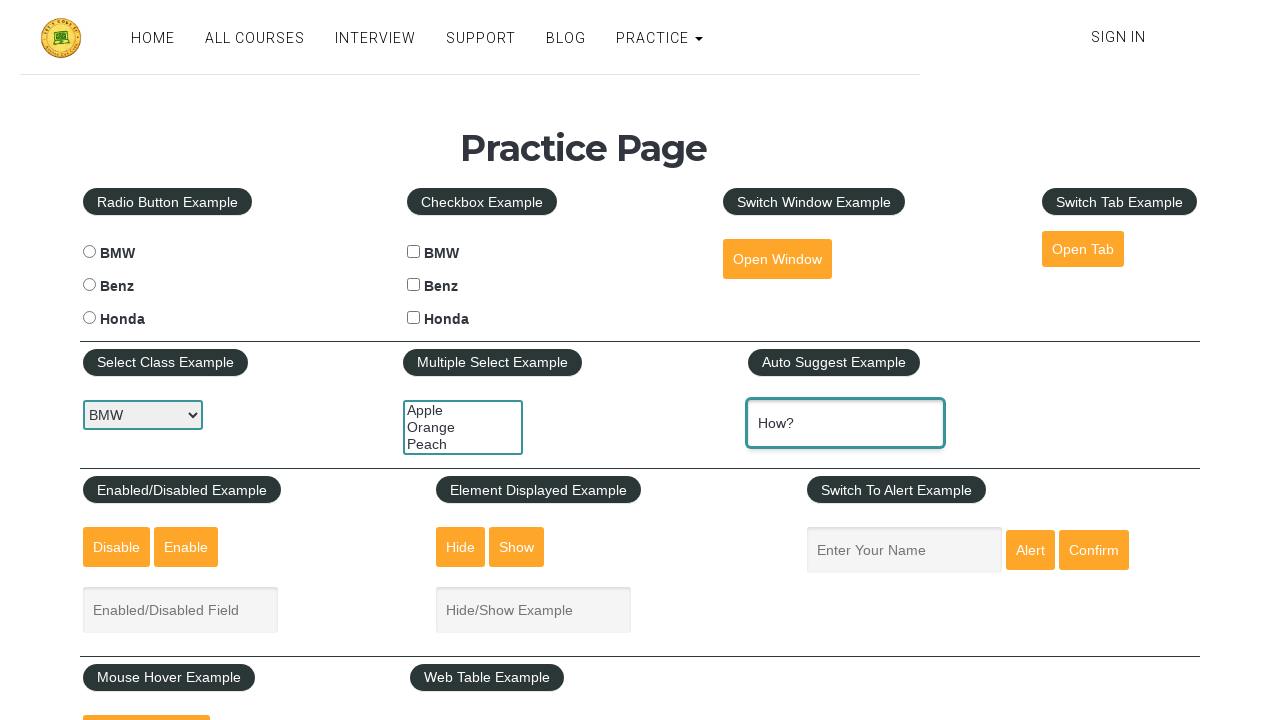